Tests un-marking todo items as complete by unchecking their checkboxes.

Starting URL: https://demo.playwright.dev/todomvc

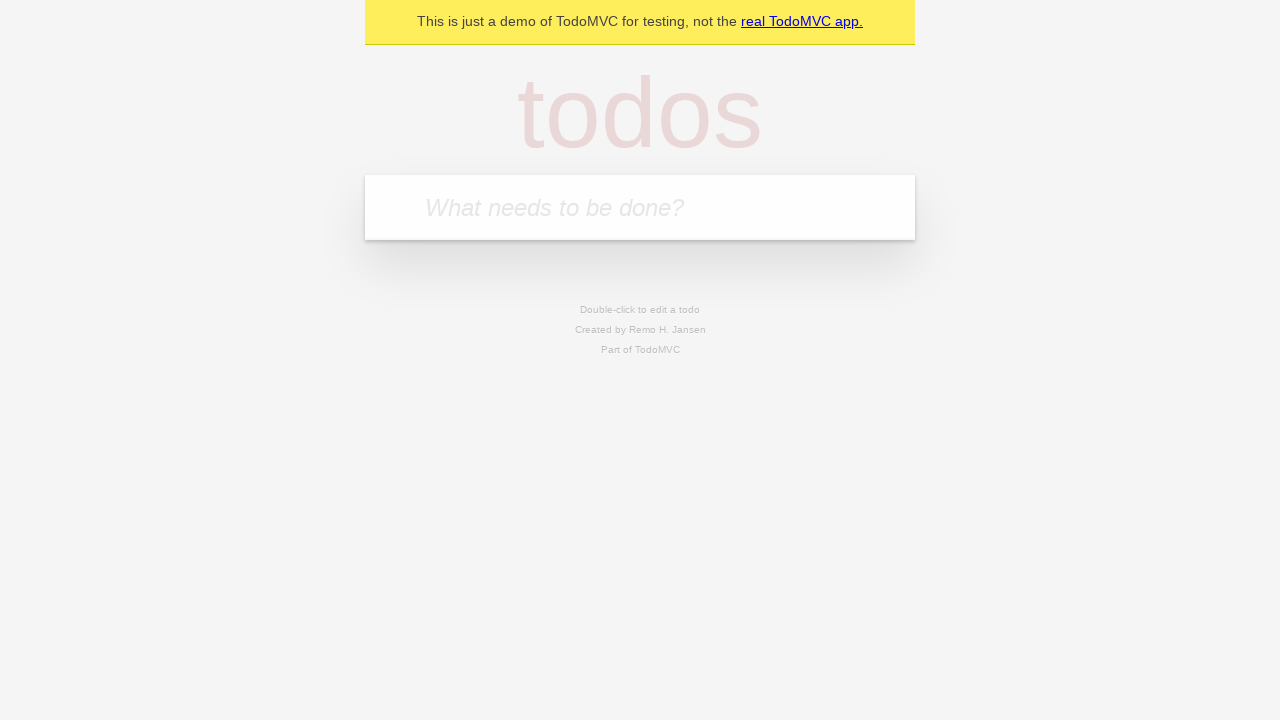

Filled todo input with 'buy some cheese' on internal:attr=[placeholder="What needs to be done?"i]
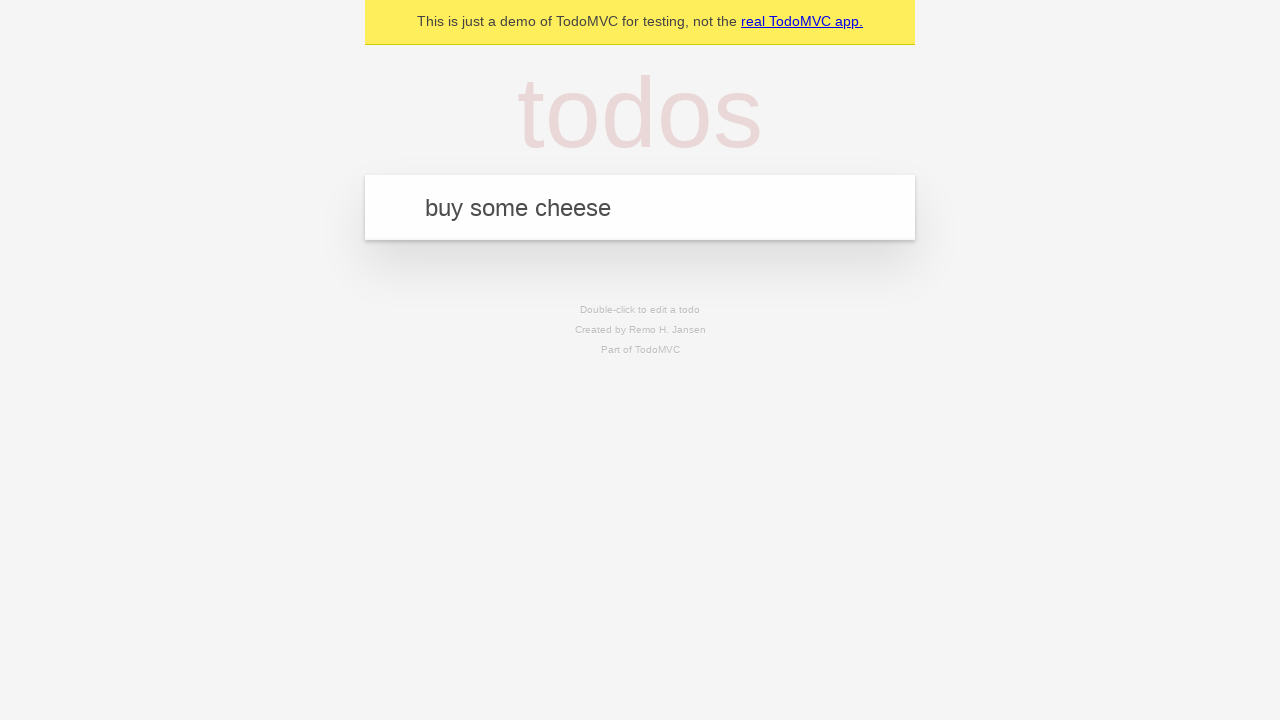

Pressed Enter to create first todo item on internal:attr=[placeholder="What needs to be done?"i]
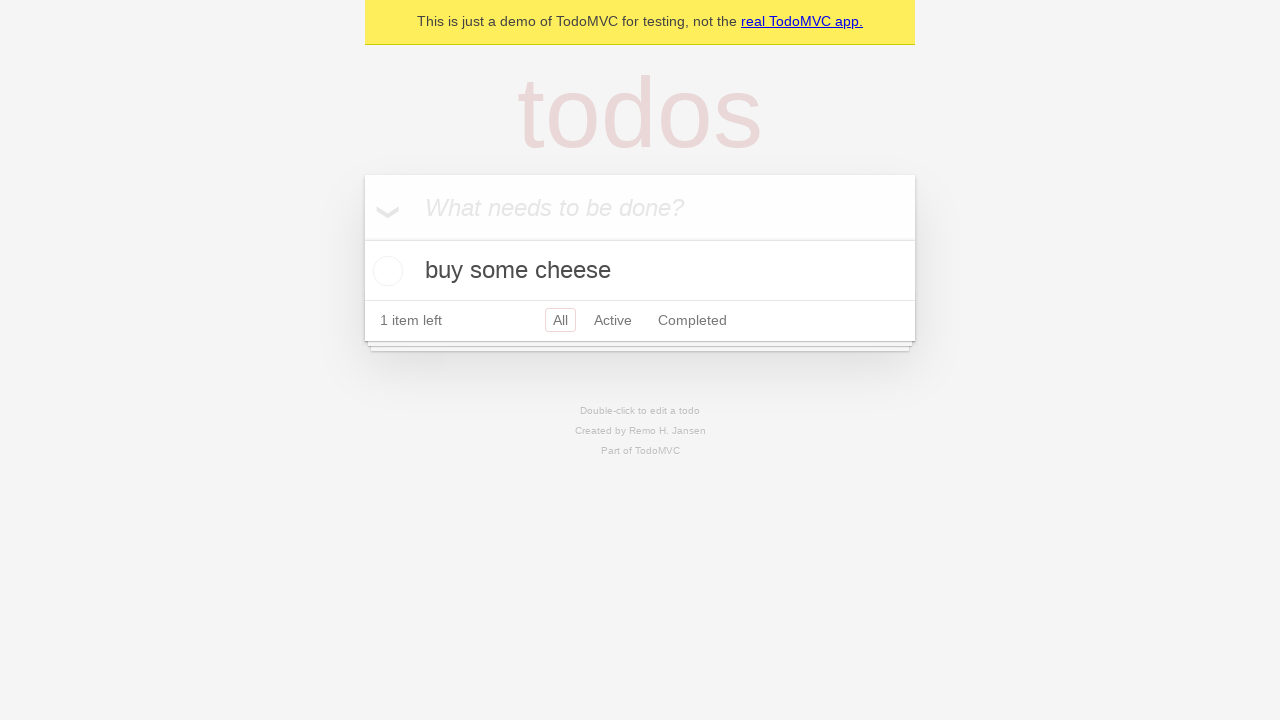

Filled todo input with 'feed the cat' on internal:attr=[placeholder="What needs to be done?"i]
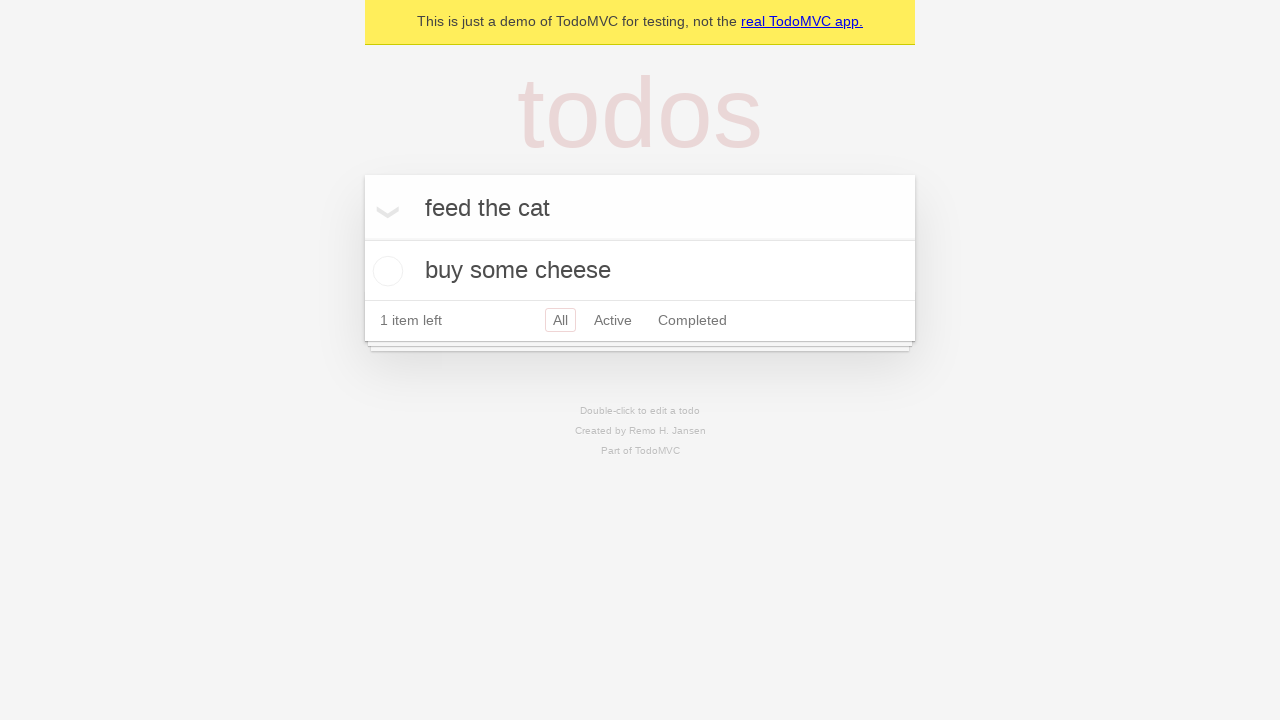

Pressed Enter to create second todo item on internal:attr=[placeholder="What needs to be done?"i]
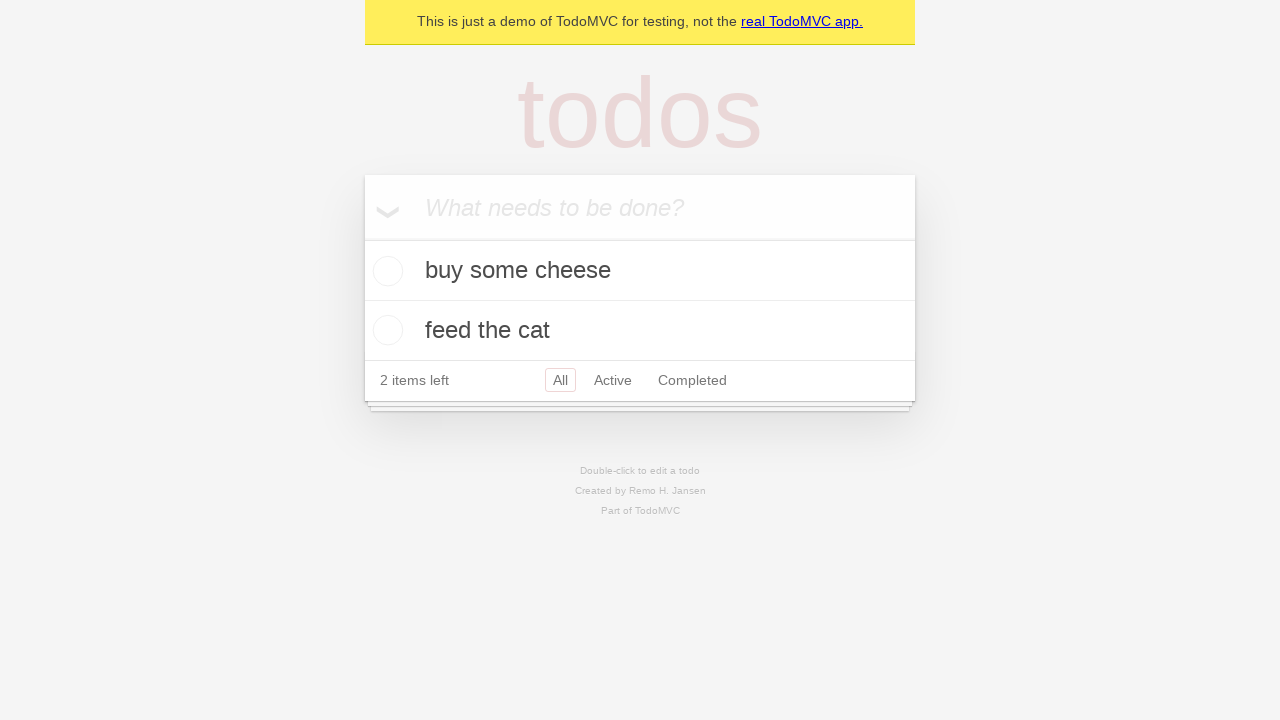

Checked the first todo item checkbox to mark as complete at (385, 271) on internal:testid=[data-testid="todo-item"s] >> nth=0 >> internal:role=checkbox
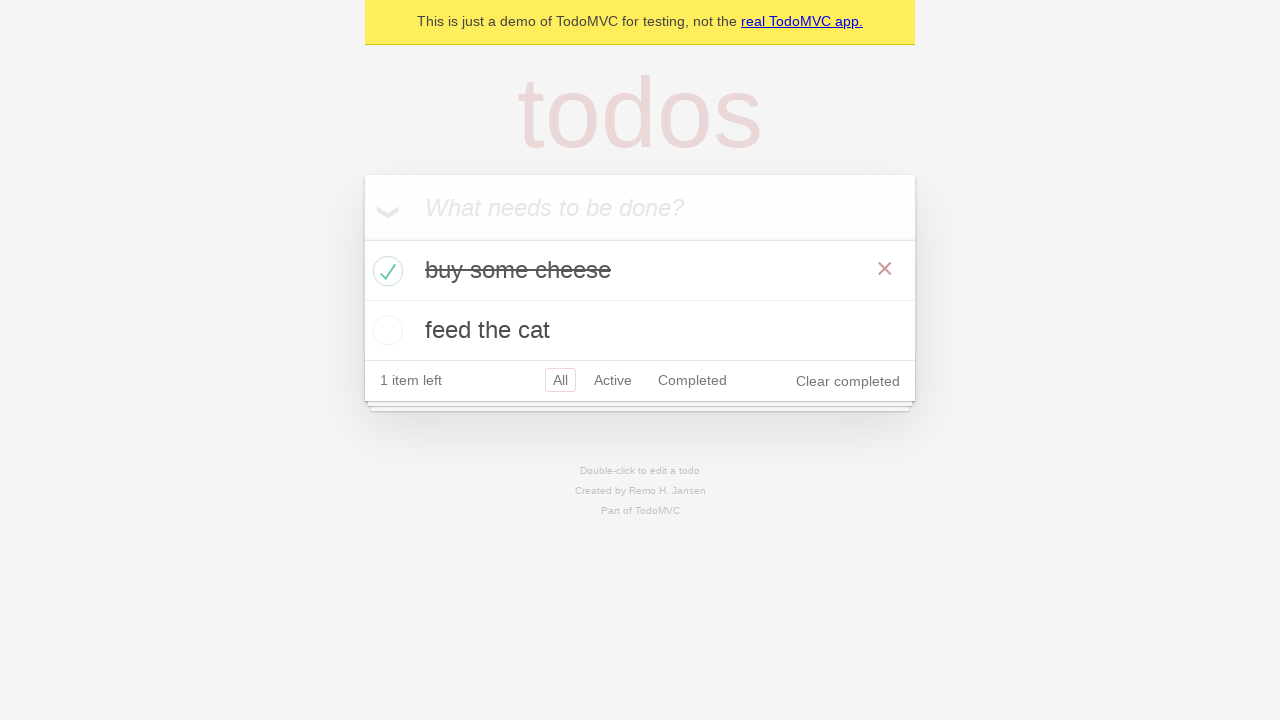

Unchecked the first todo item checkbox to mark as incomplete at (385, 271) on internal:testid=[data-testid="todo-item"s] >> nth=0 >> internal:role=checkbox
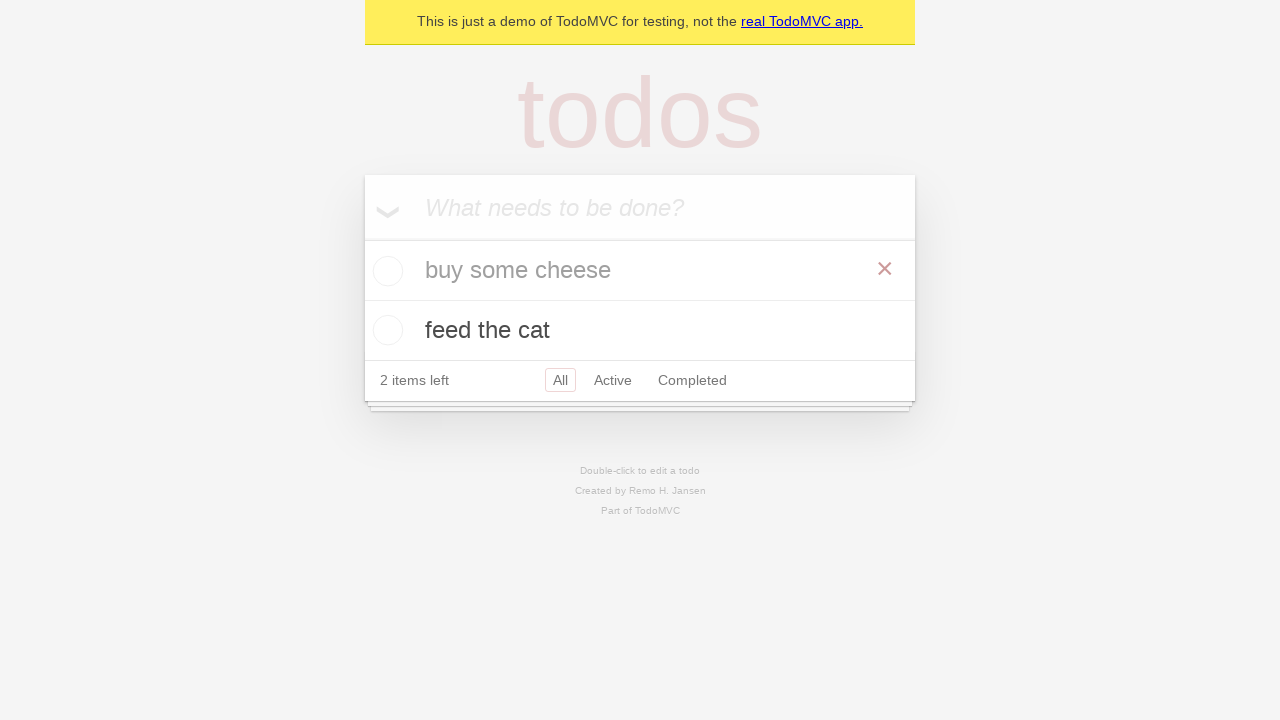

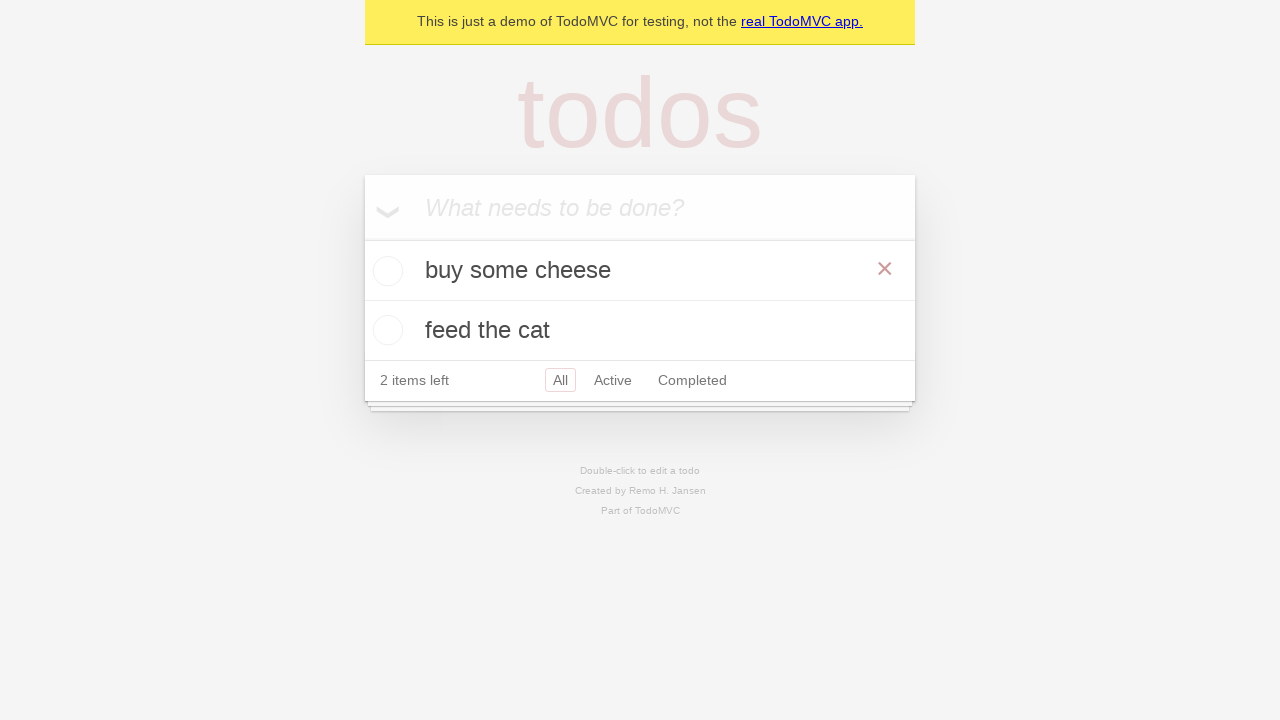